Tests iframe interactions including reading text, clicking checkboxes, and filling form fields on the SeleniumBase demo page

Starting URL: https://seleniumbase.io/demo_page

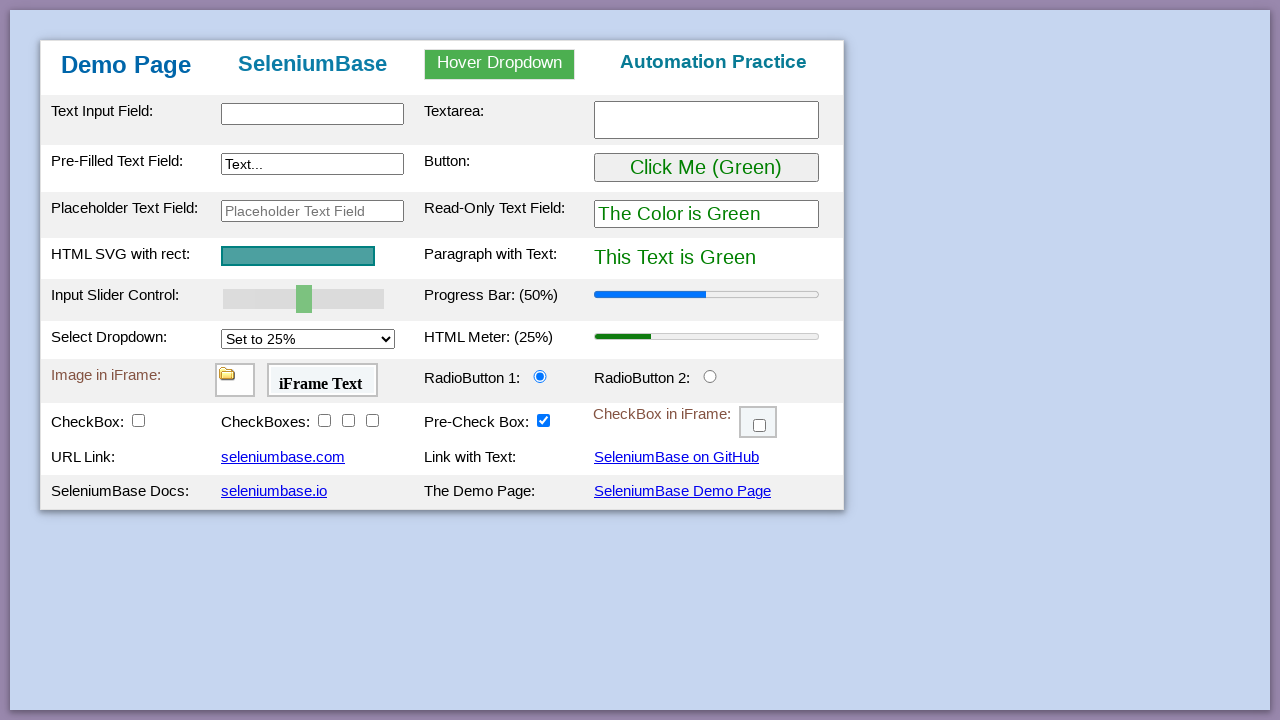

Retrieved text content from iframe #myFrame2
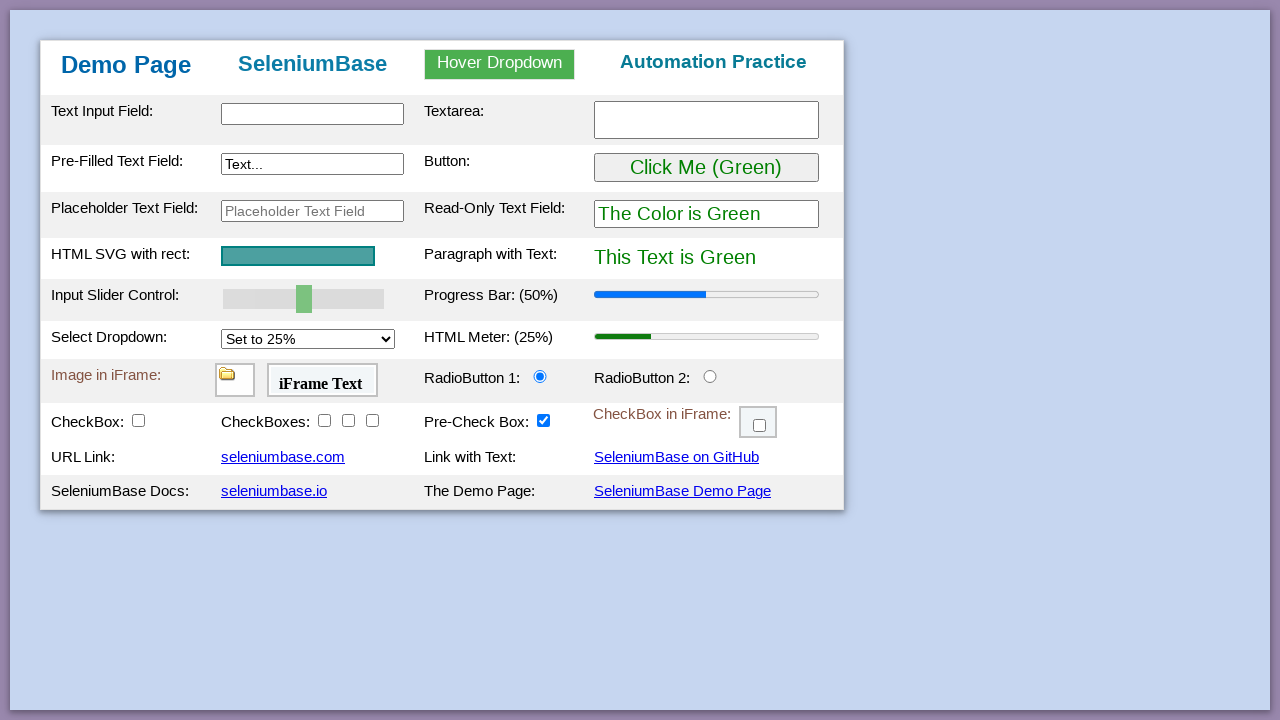

Printed iframe text content
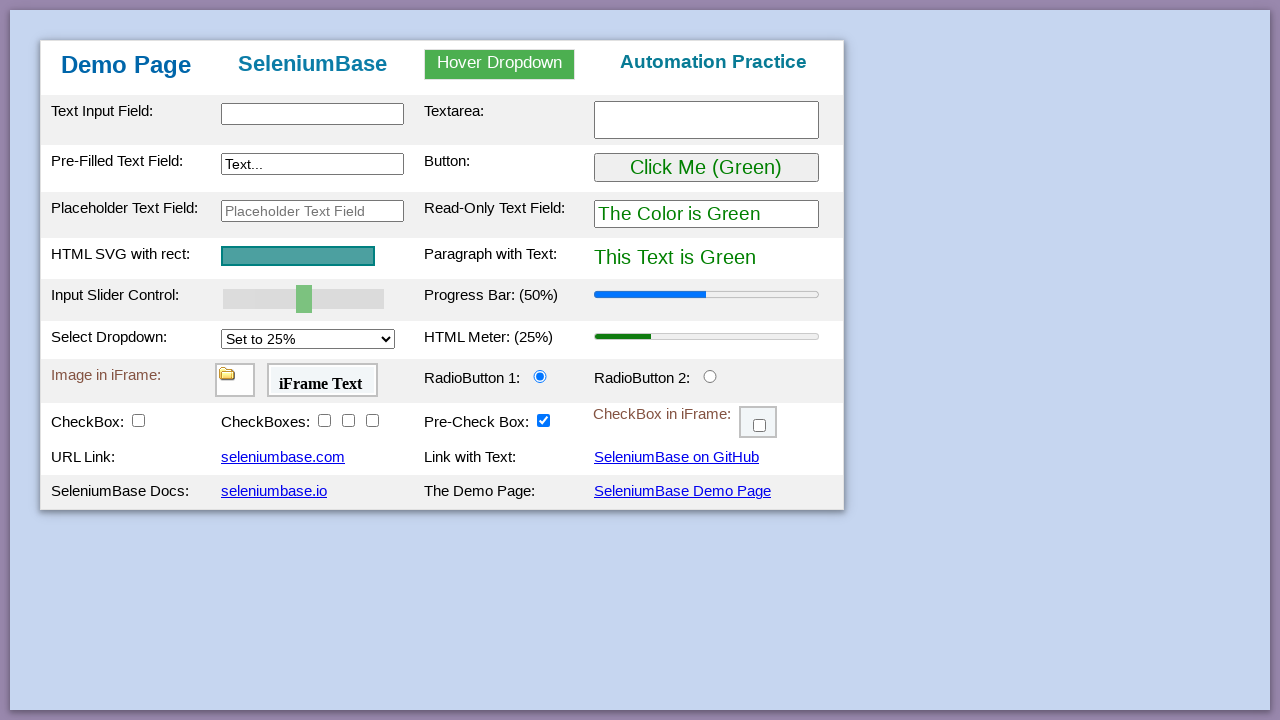

Clicked checkbox #checkBox6 in iframe 'frameName3' at (760, 426) on iframe[name='frameName3'] >> internal:control=enter-frame >> #checkBox6
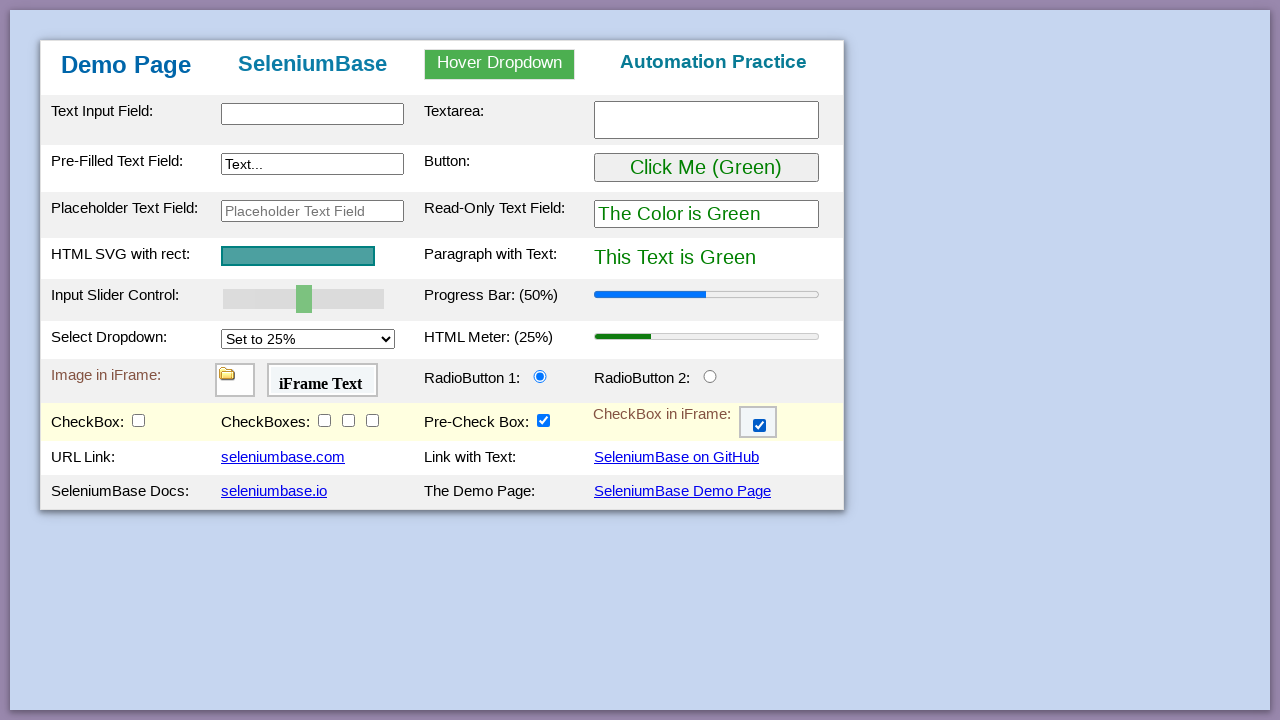

Filled text input field #myTextInput with 'tulasi' on #myTextInput
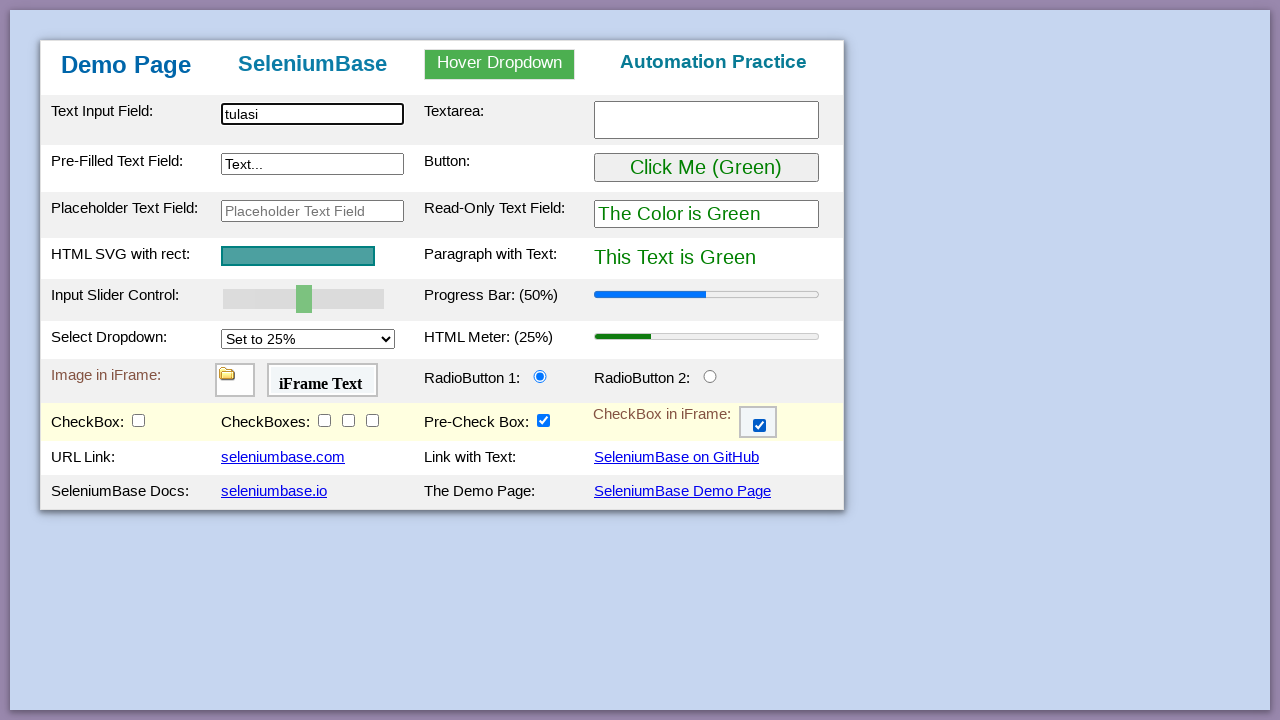

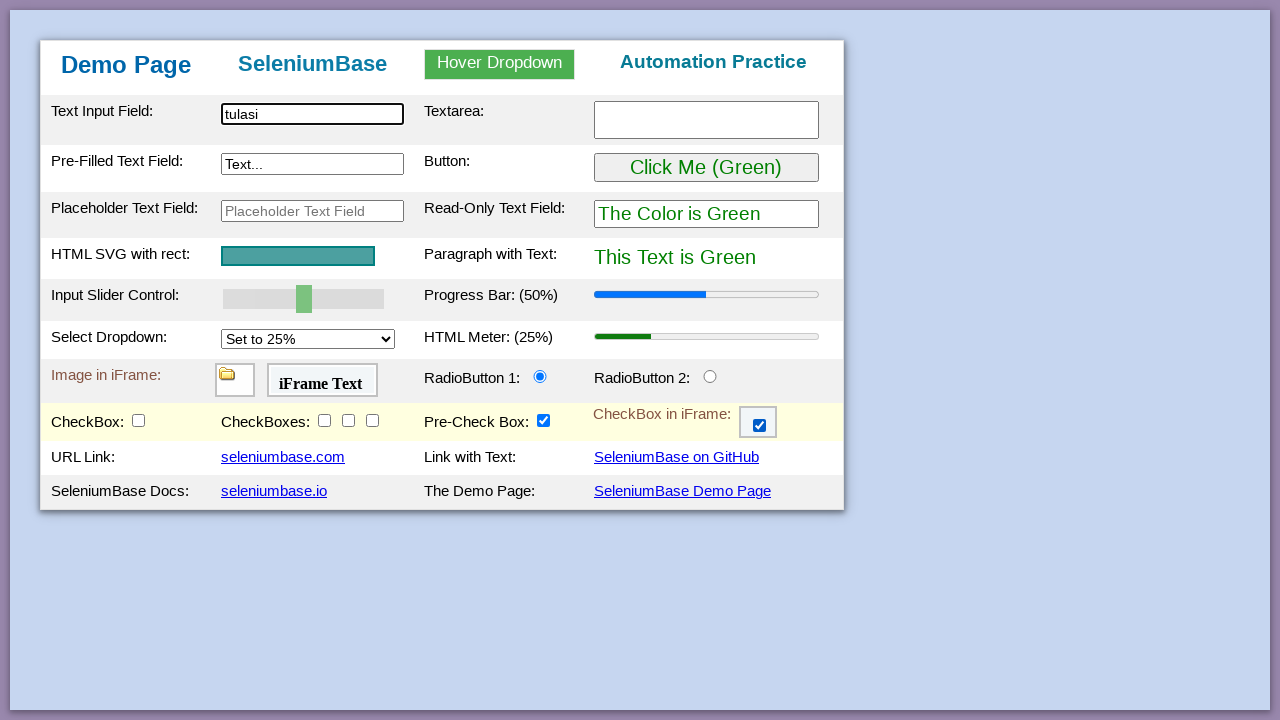